Tests table sorting and pagination functionality by clicking column headers and navigating through pages to find specific items

Starting URL: https://rahulshettyacademy.com/seleniumPractise/#/offers

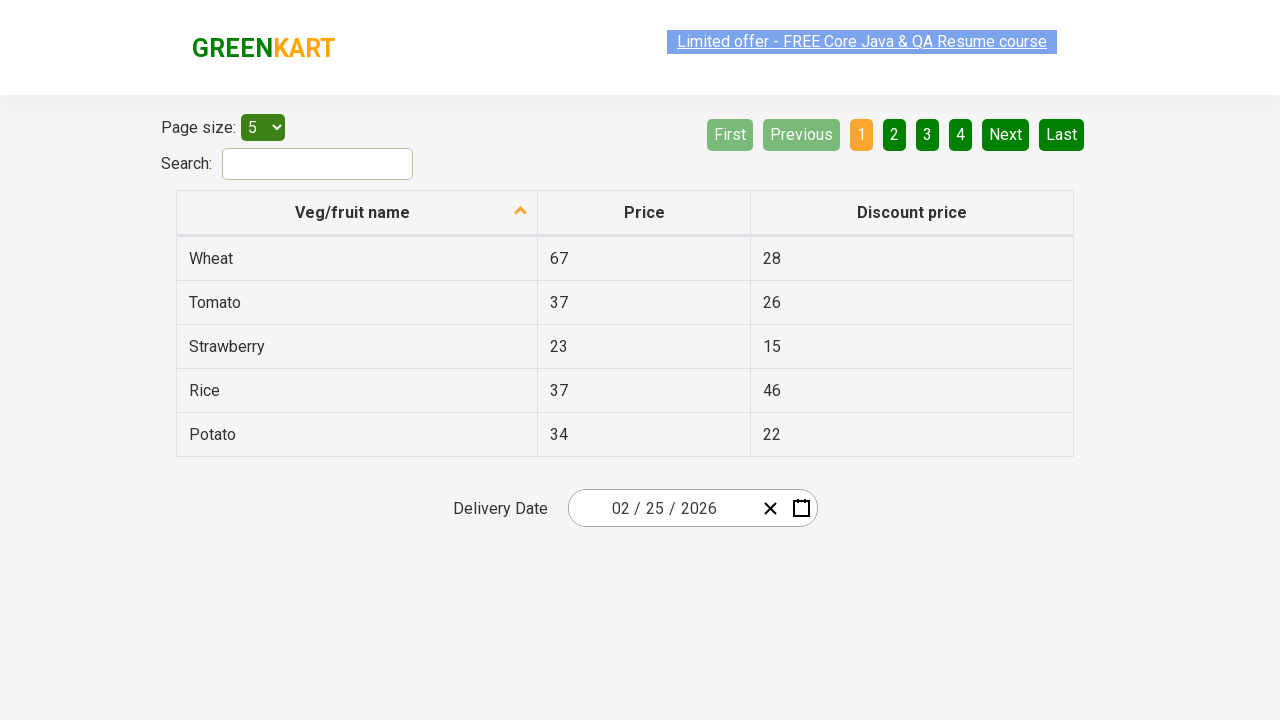

Clicked first column header to sort table at (357, 213) on xpath=//tr/th[1]
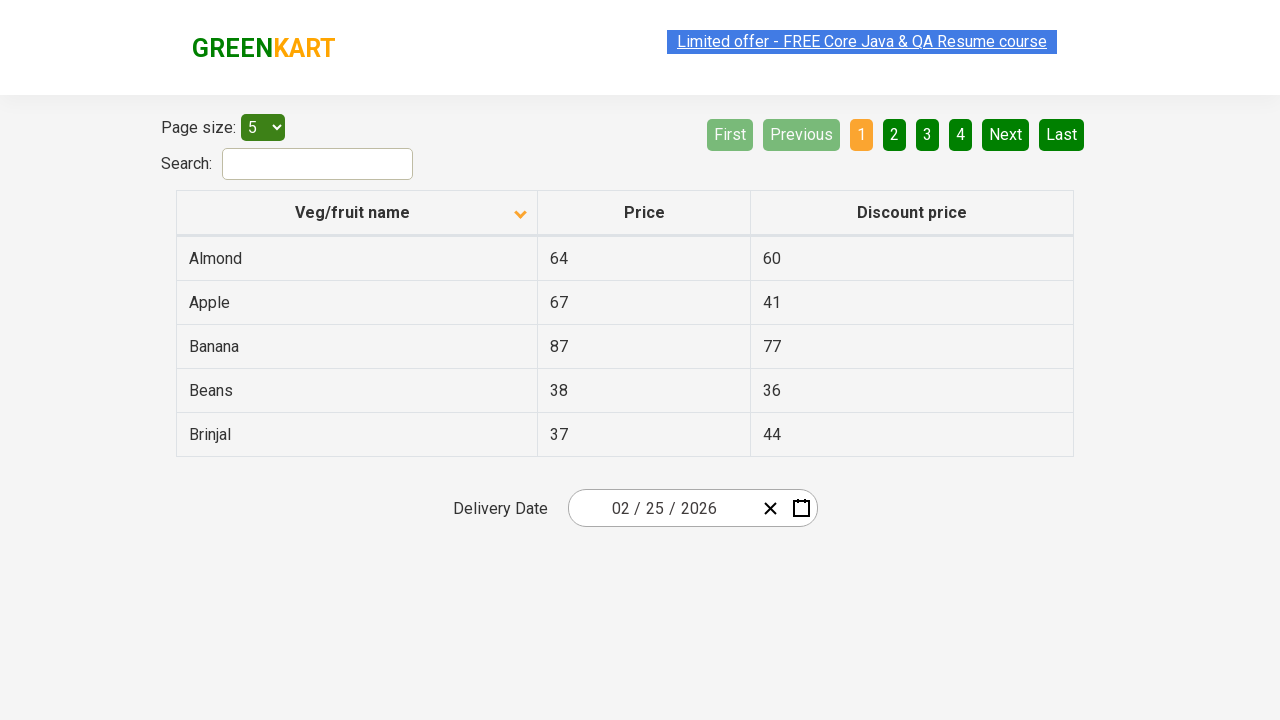

Checked for items containing 'Rice' in first column
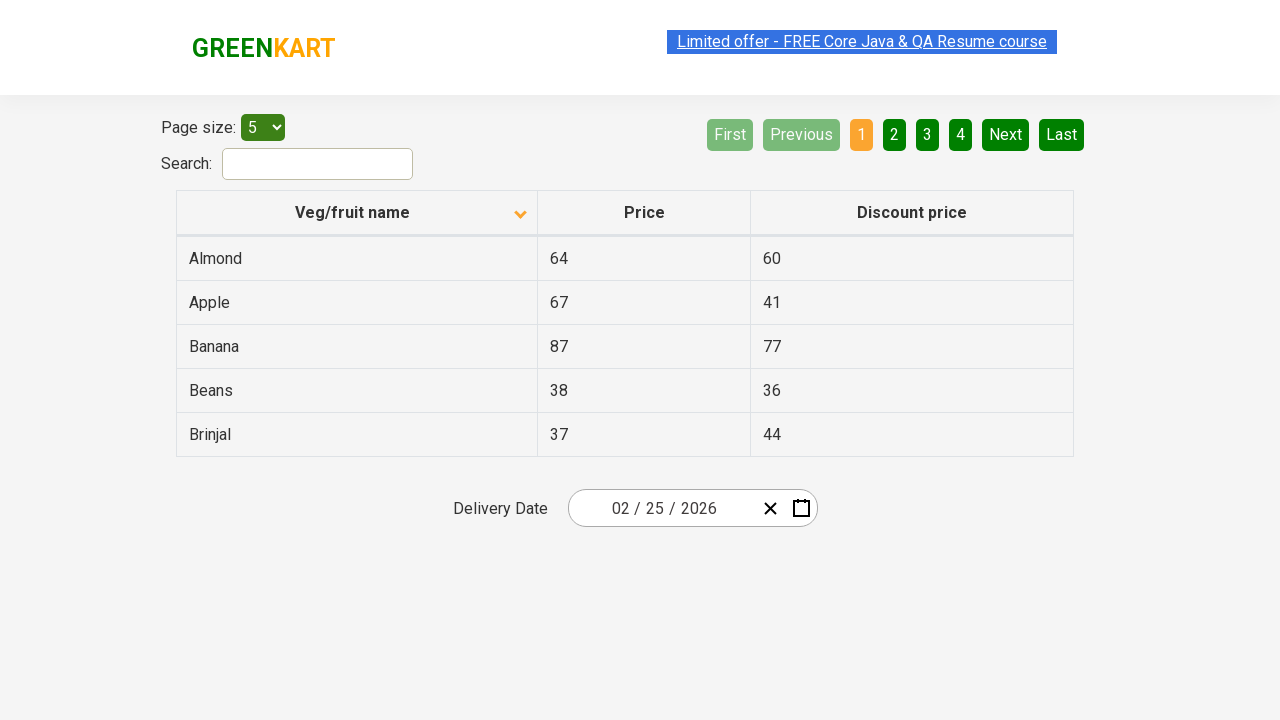

Clicked Next button to navigate to next page at (1006, 134) on a[aria-label='Next']
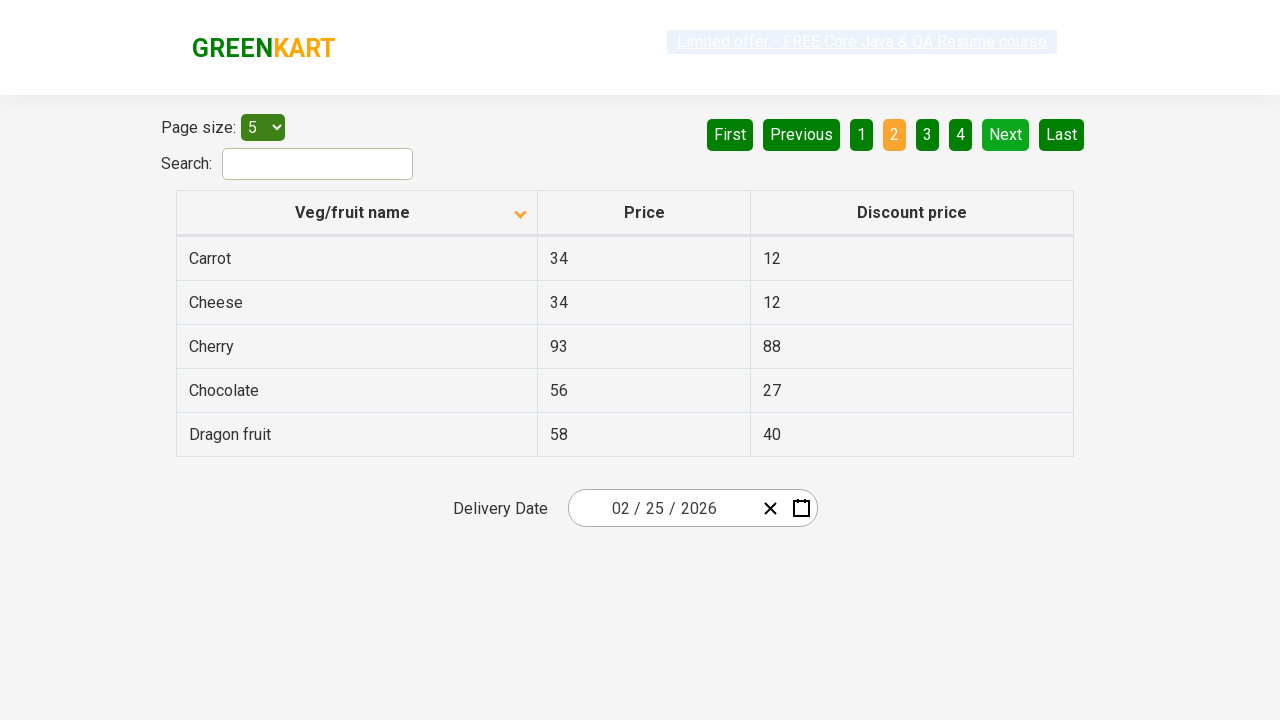

Checked for items containing 'Rice' in first column
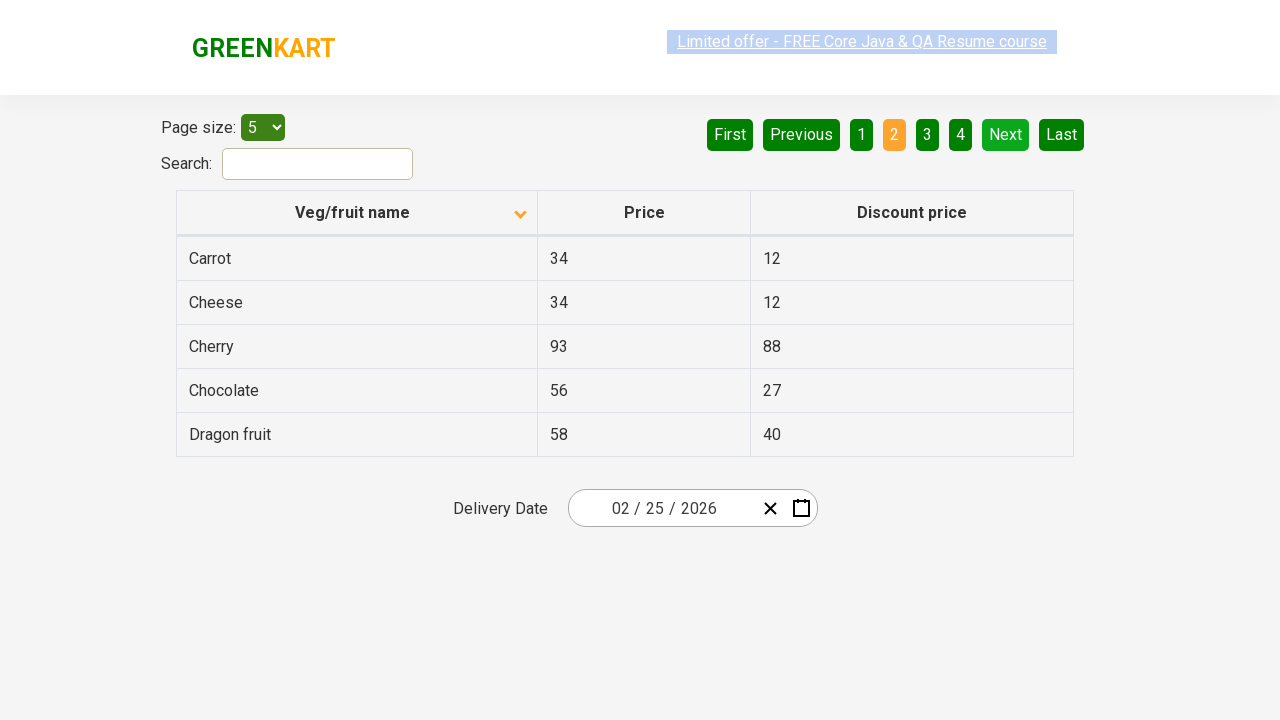

Clicked Next button to navigate to next page at (1006, 134) on a[aria-label='Next']
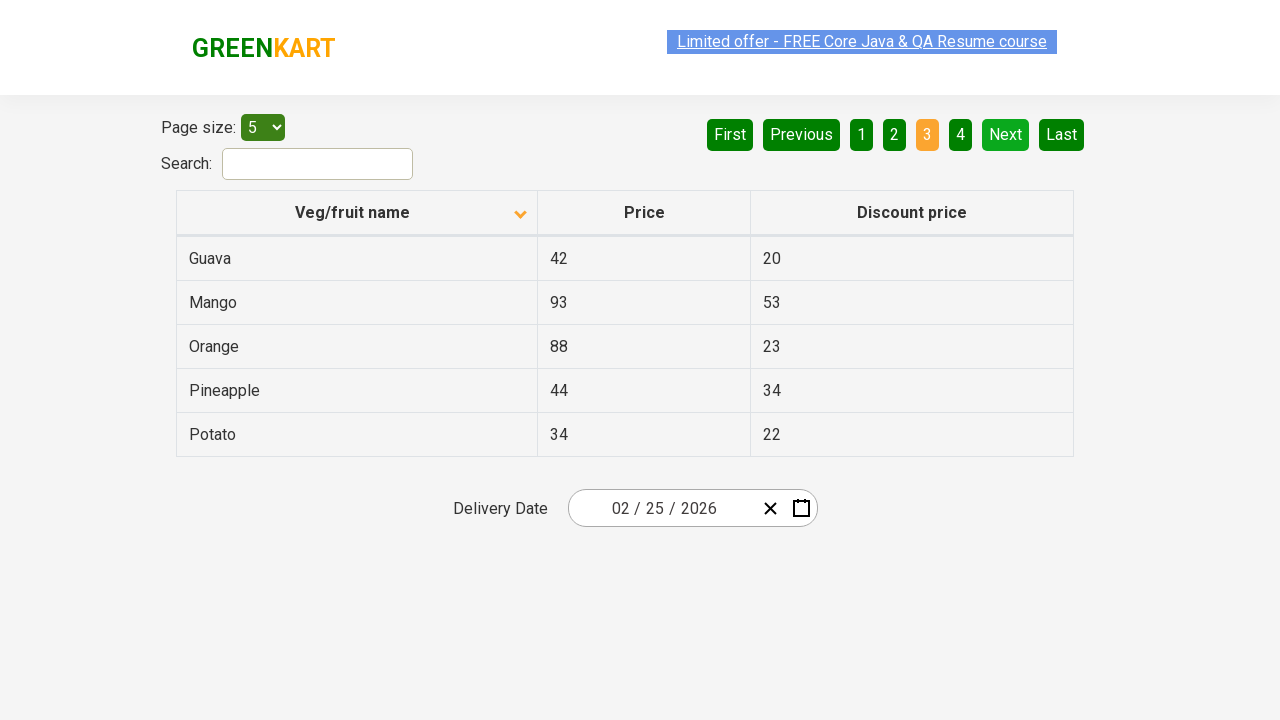

Checked for items containing 'Rice' in first column
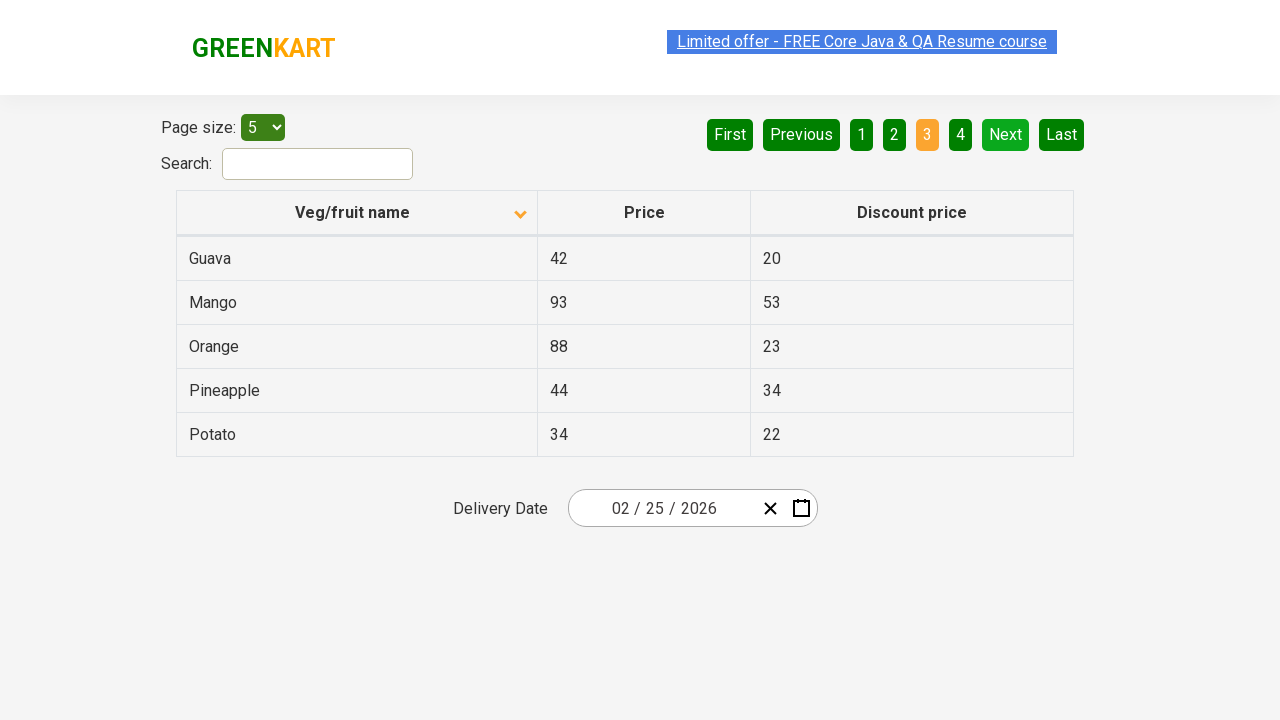

Clicked Next button to navigate to next page at (1006, 134) on a[aria-label='Next']
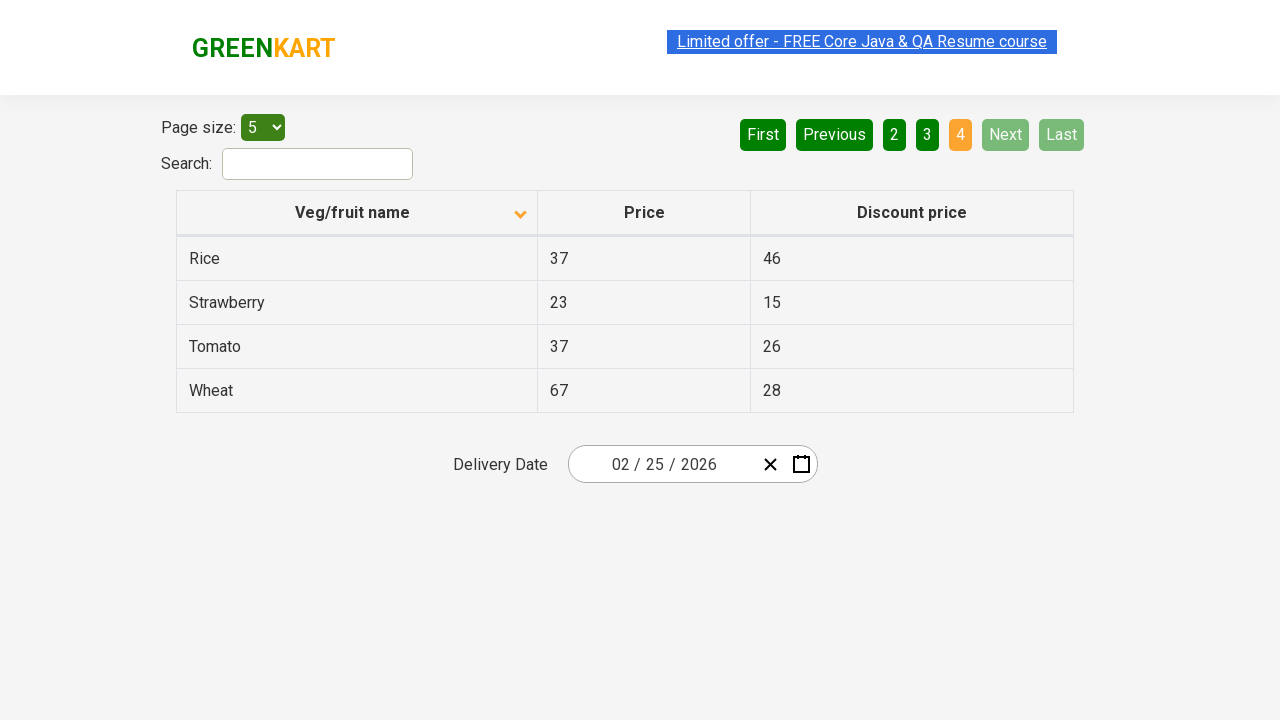

Checked for items containing 'Rice' in first column
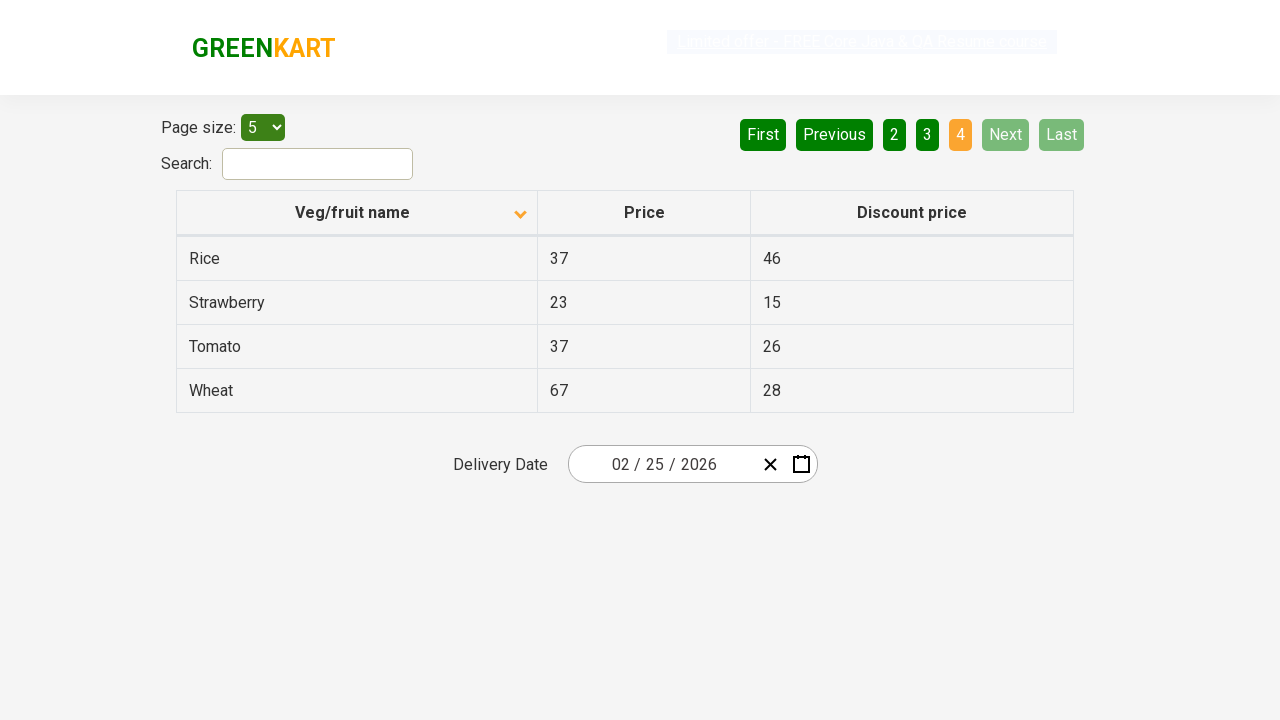

Found items containing 'Rice' on current page
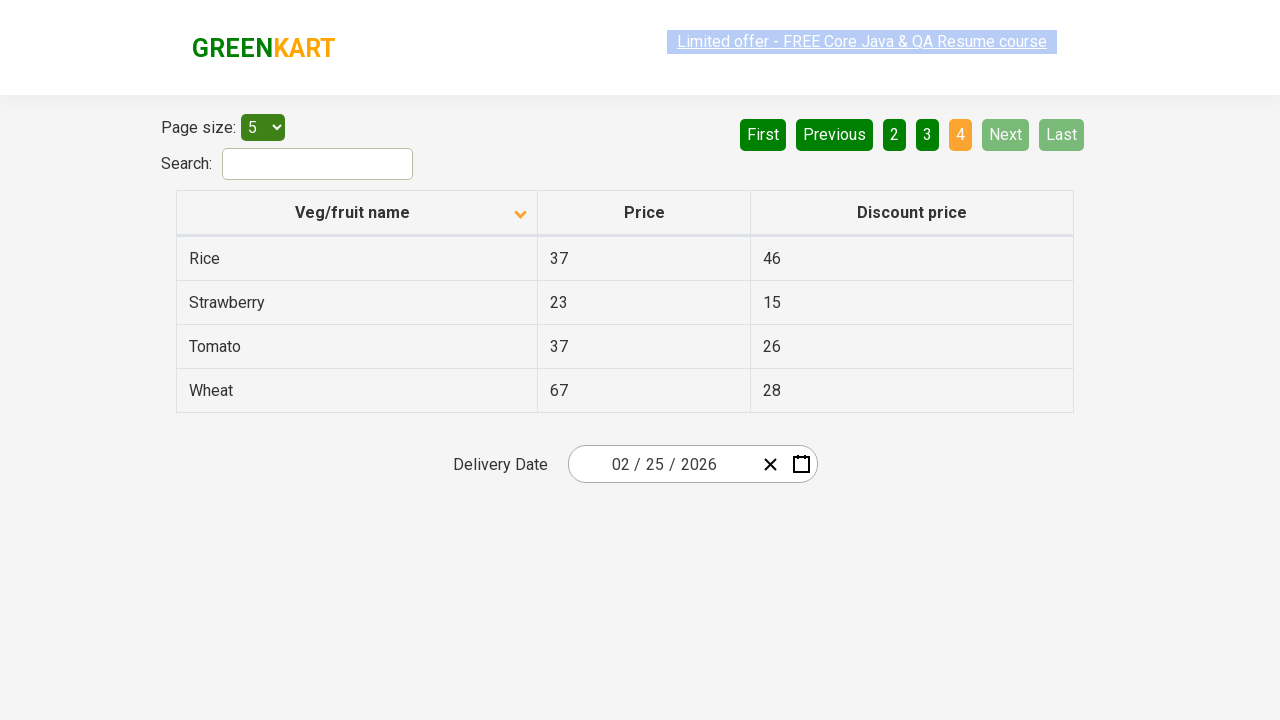

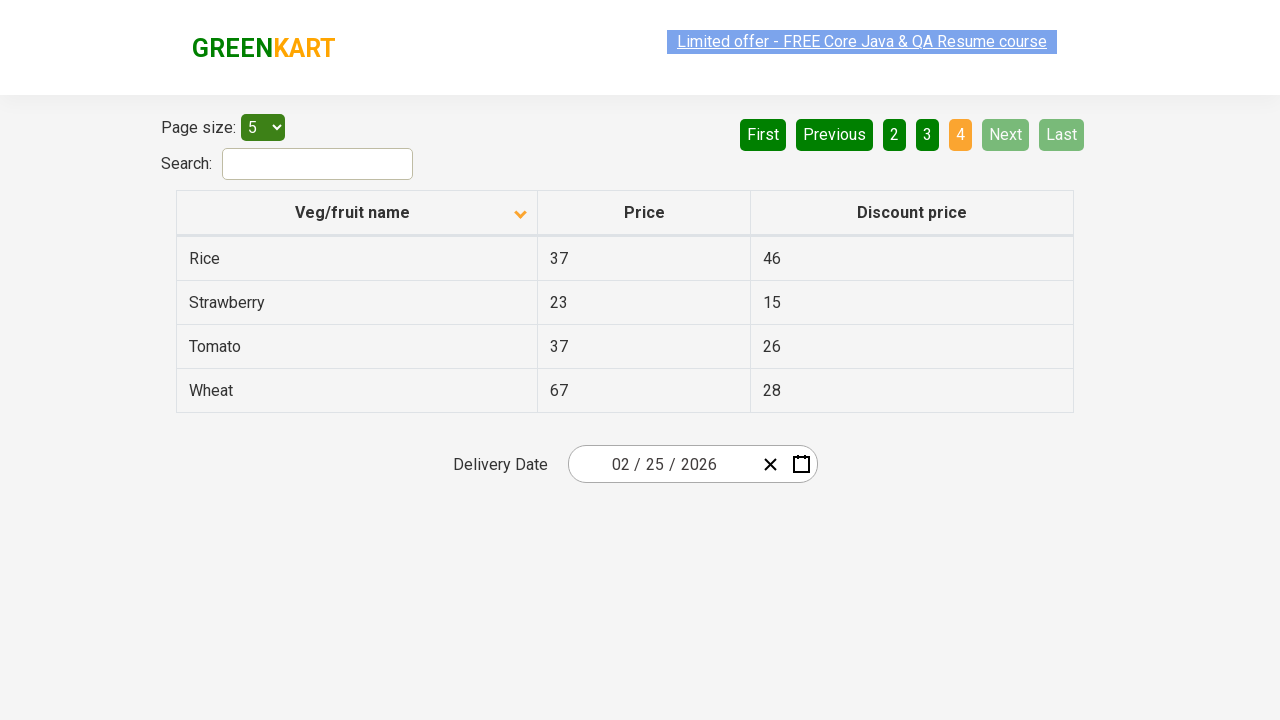